Tests table interaction by reading table structure (rows and columns), extracting cell values, and sorting the table by clicking on the Price column header.

Starting URL: https://training-support.net/webelements/tables

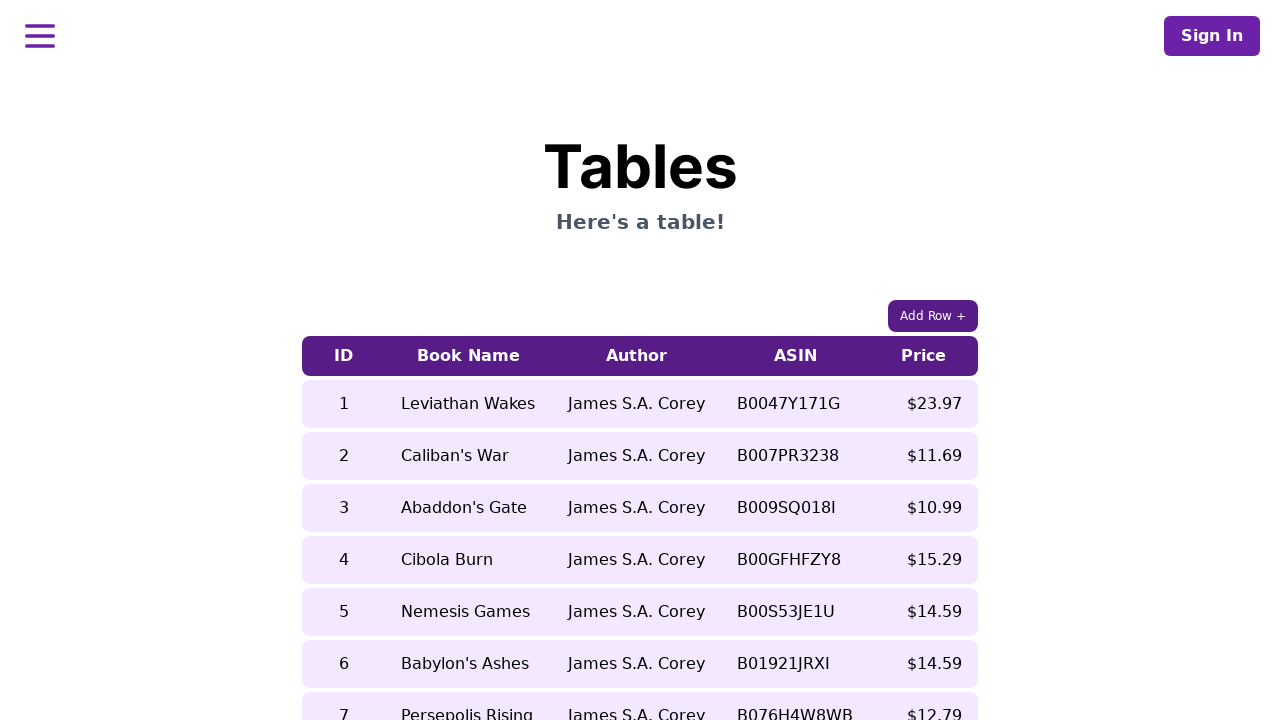

Waited for table with class 'table-auto' to be visible
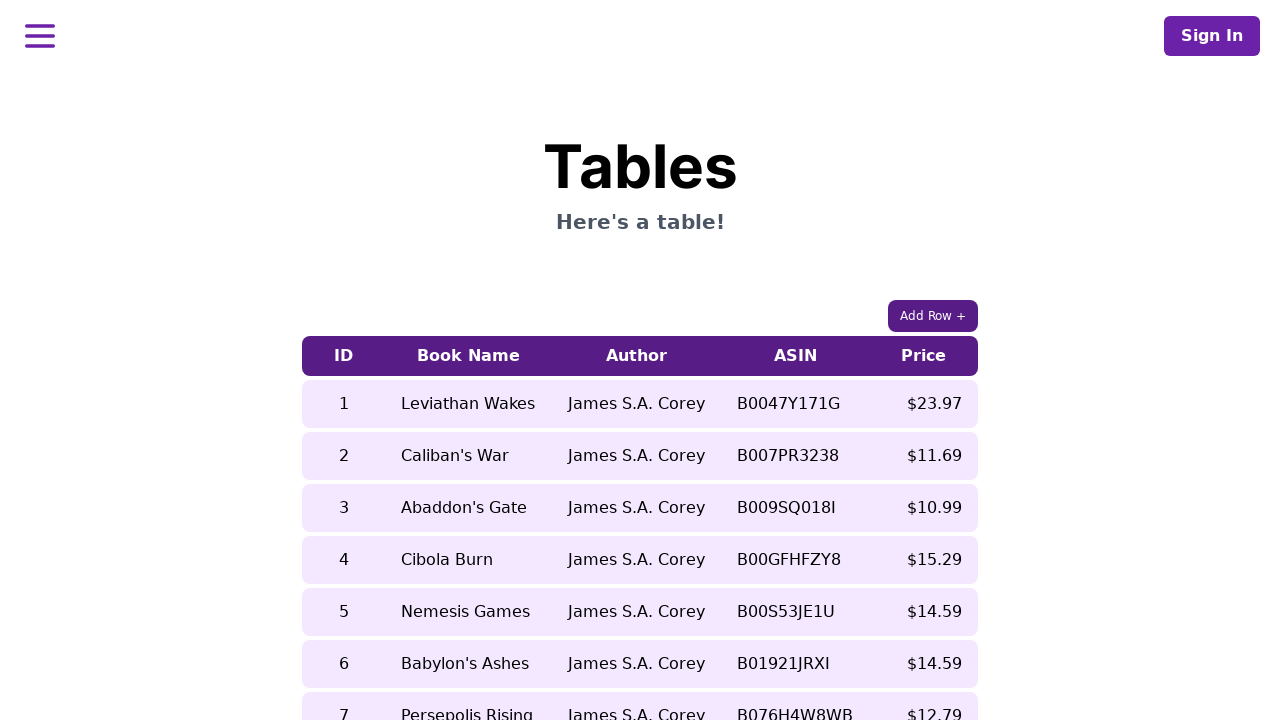

Retrieved table headers - found 5 columns
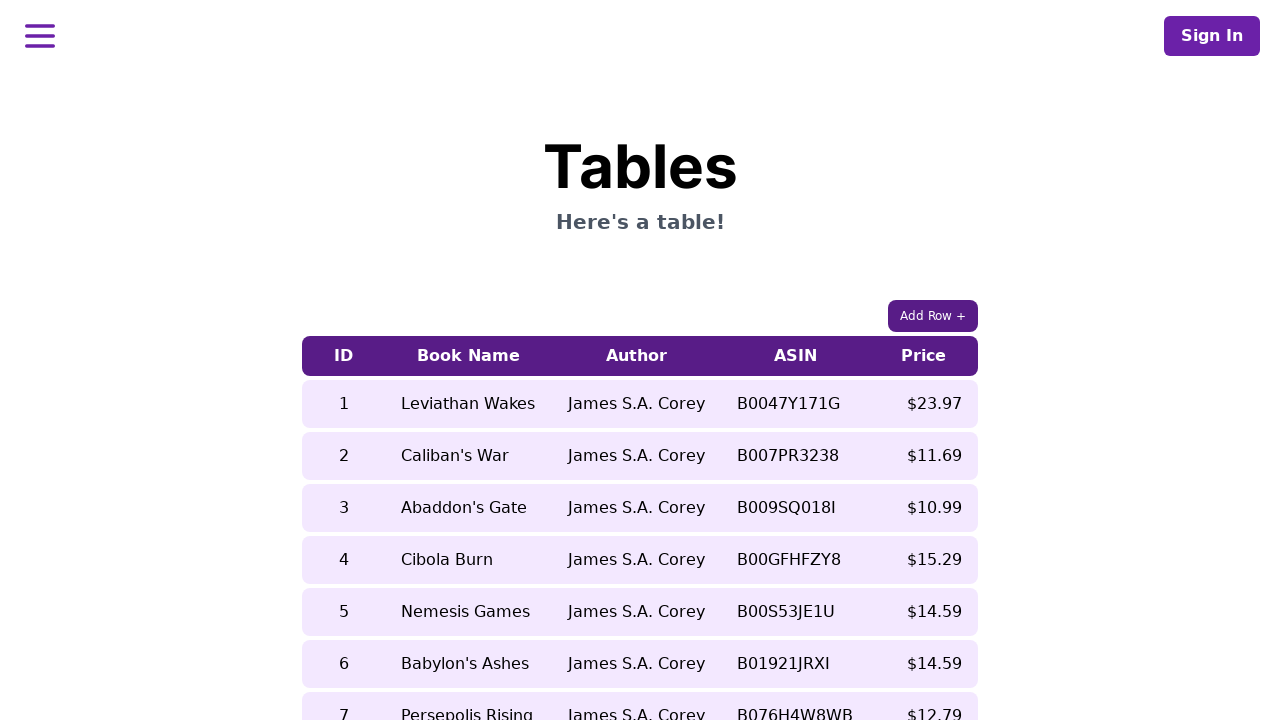

Retrieved table body rows - found 9 rows
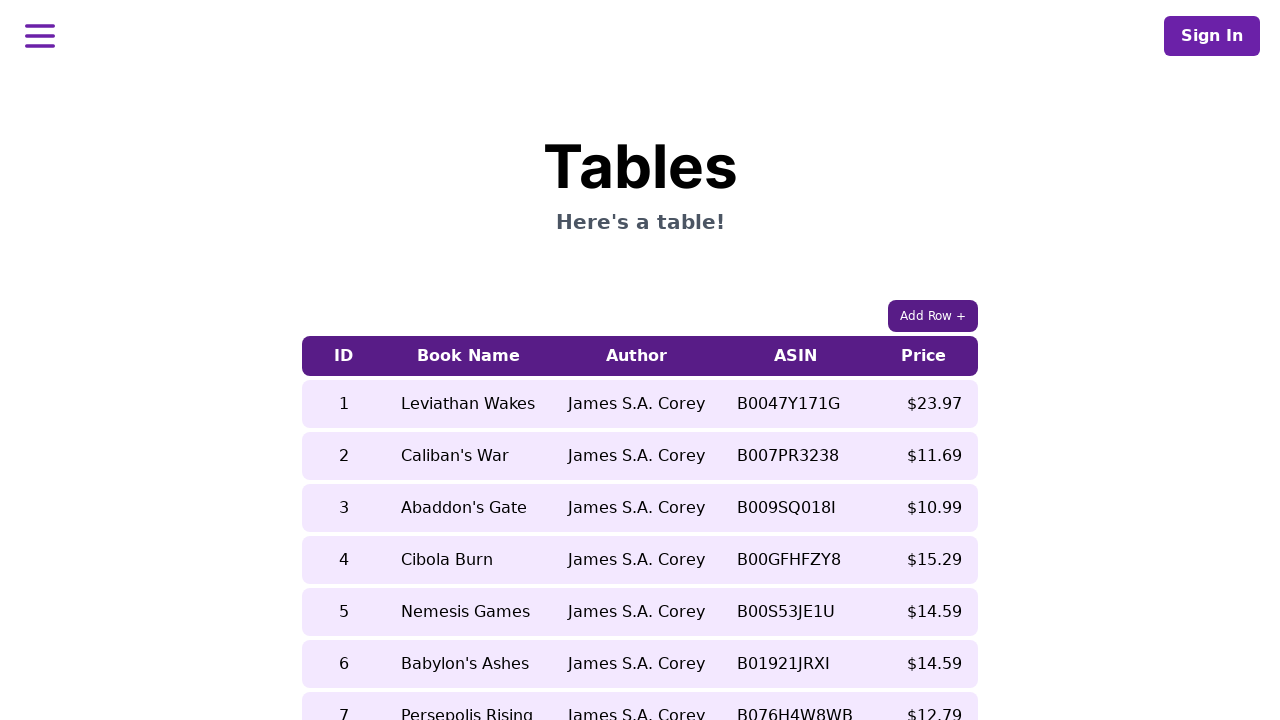

Extracted book name from 5th row before sorting: 'Nemesis Games'
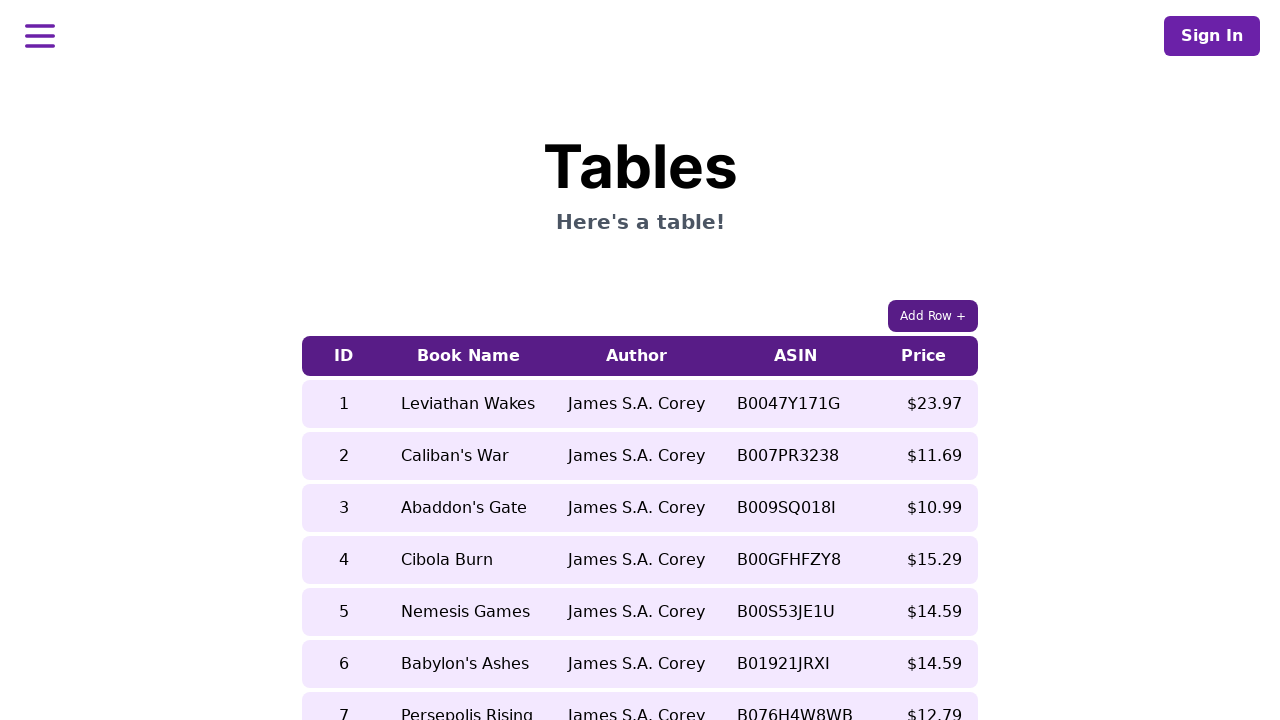

Clicked Price column header to sort table at (924, 356) on xpath=//table[contains(@class, 'table-auto')]/thead/tr/th[5]
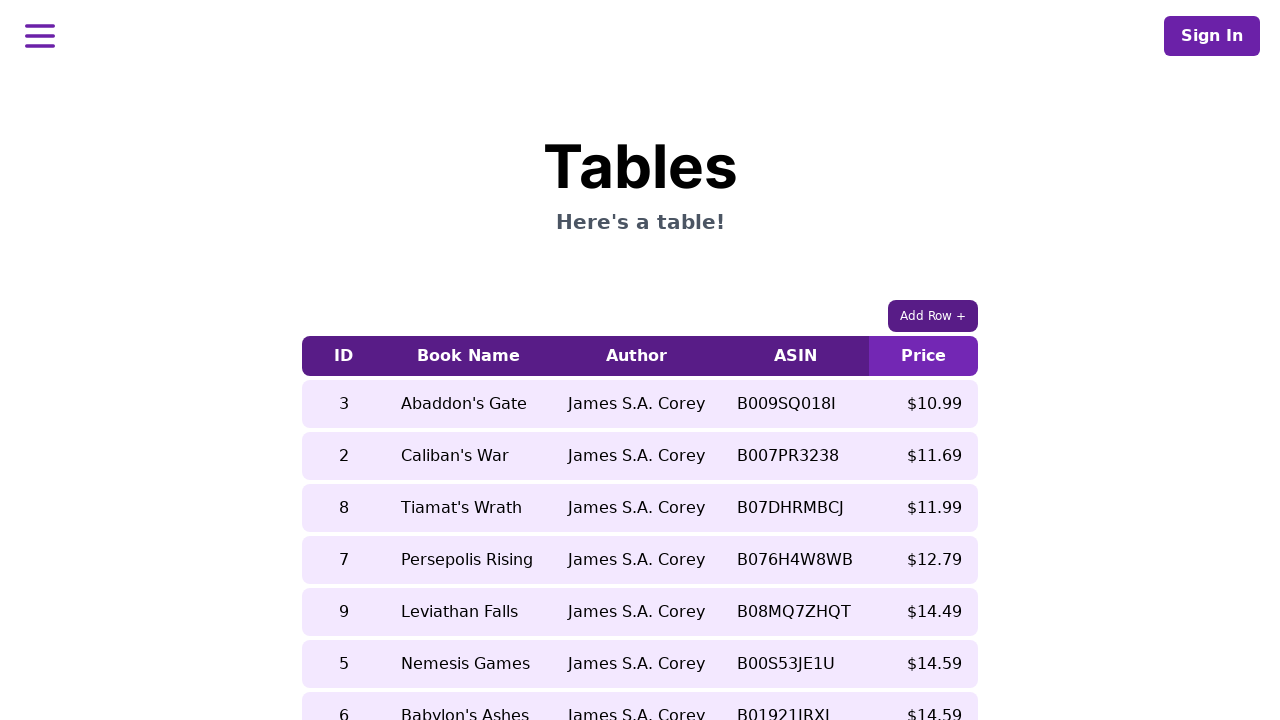

Waited 500ms for table to update after sorting
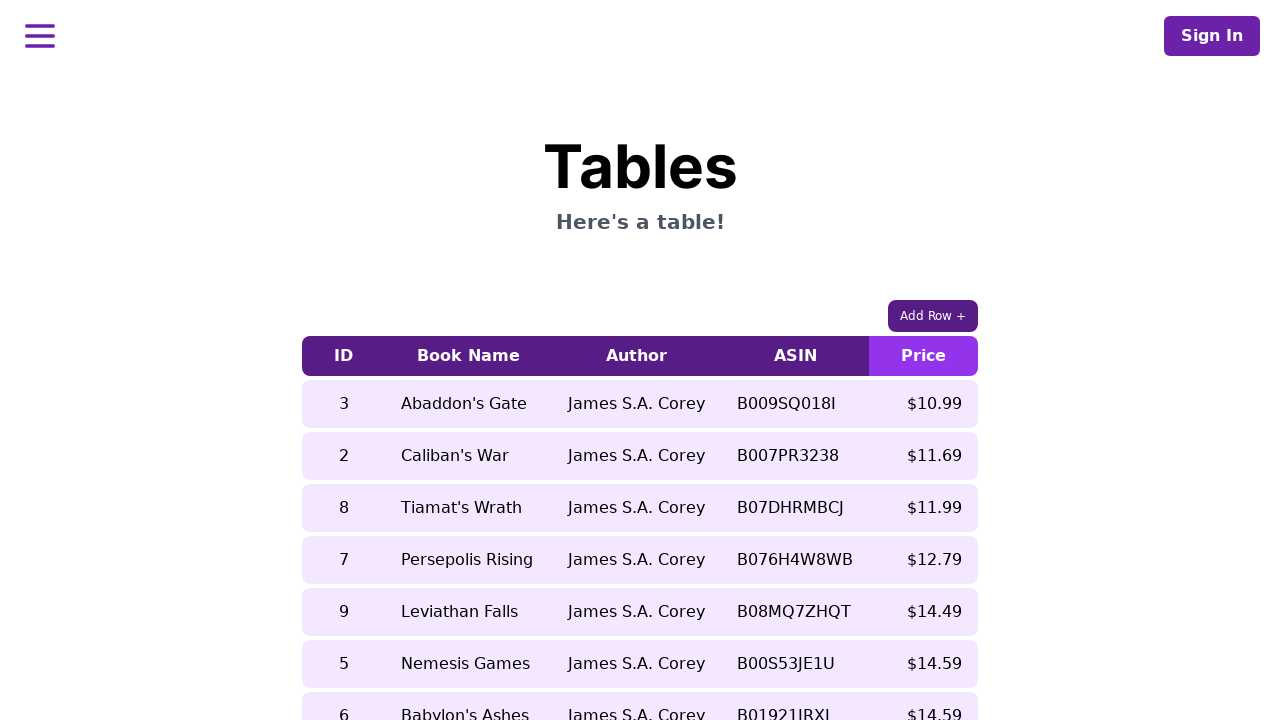

Extracted book name from 5th row after sorting: 'Leviathan Falls'
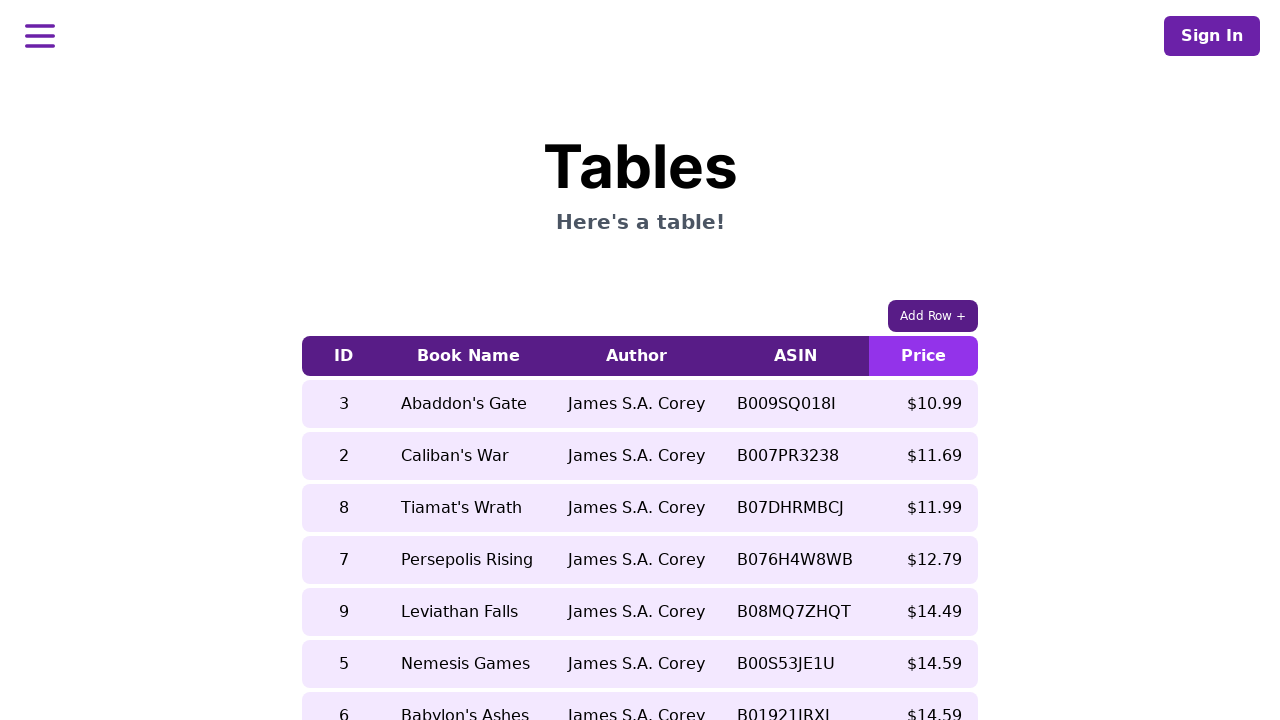

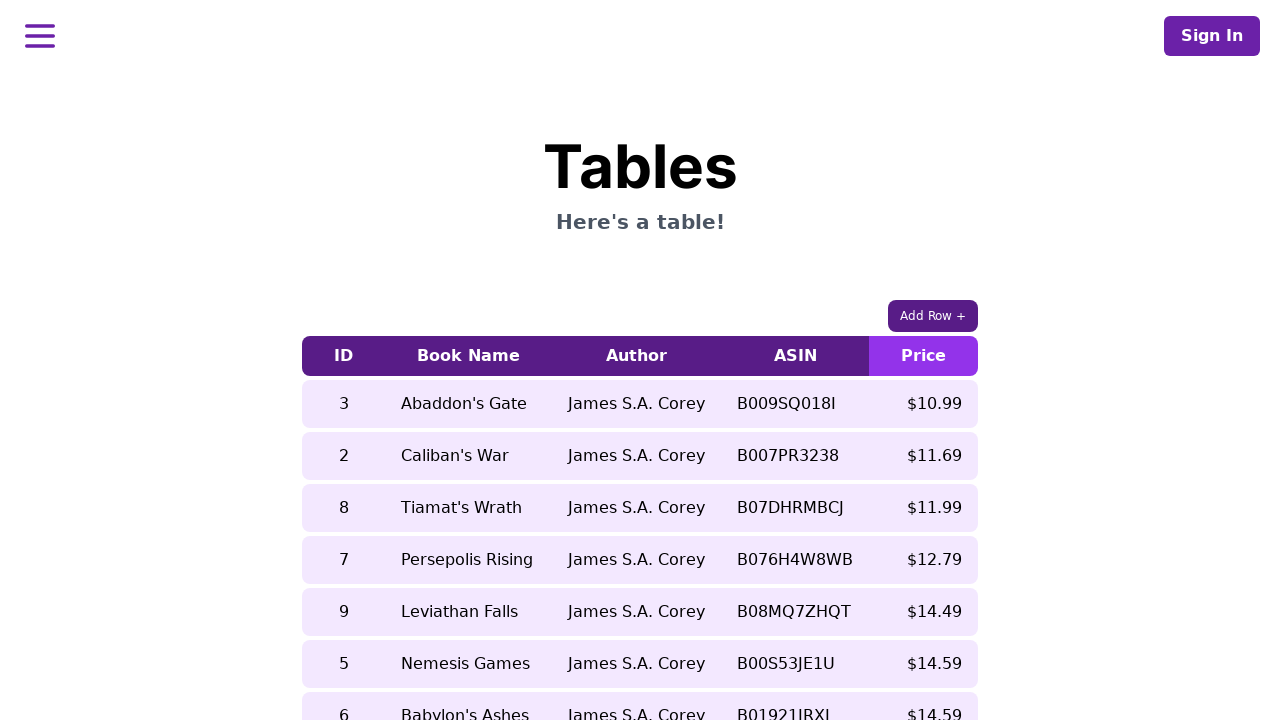